Tests a chat messenger widget by clicking to open it, navigating through frames, clicking a button within the messenger, and typing a message into the input field

Starting URL: https://ajs.su/

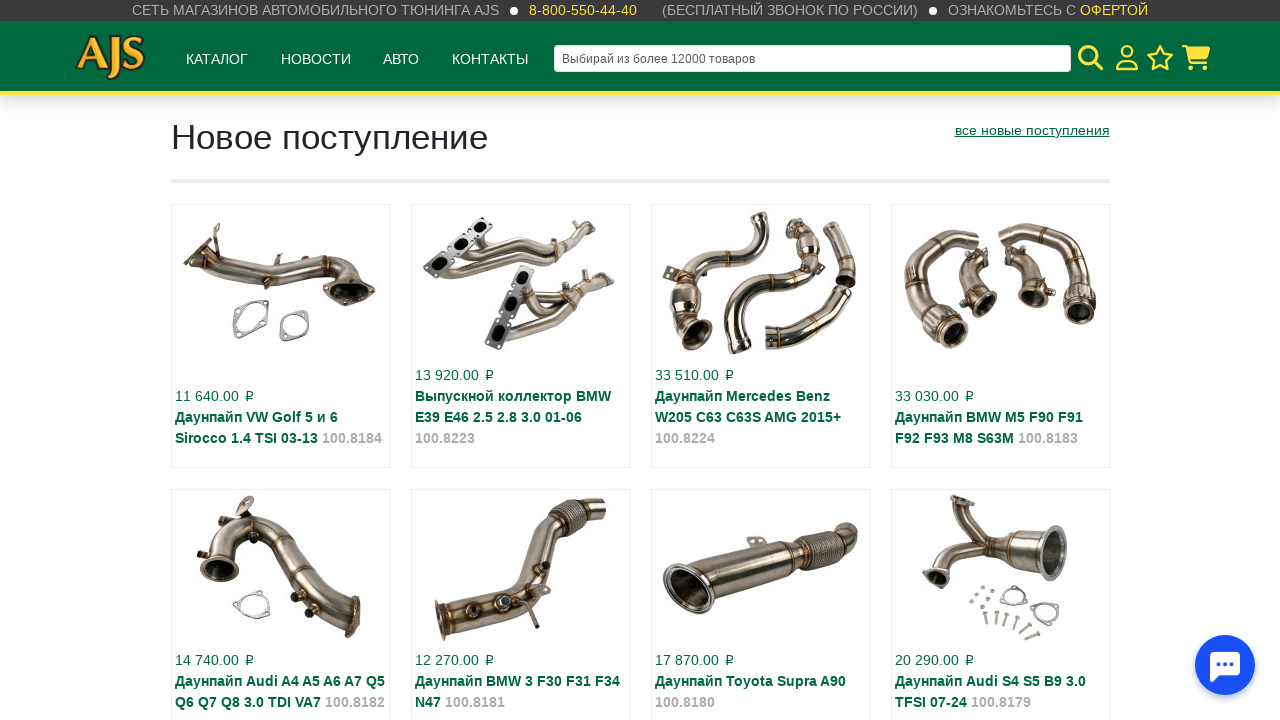

Chat widget iframe container loaded
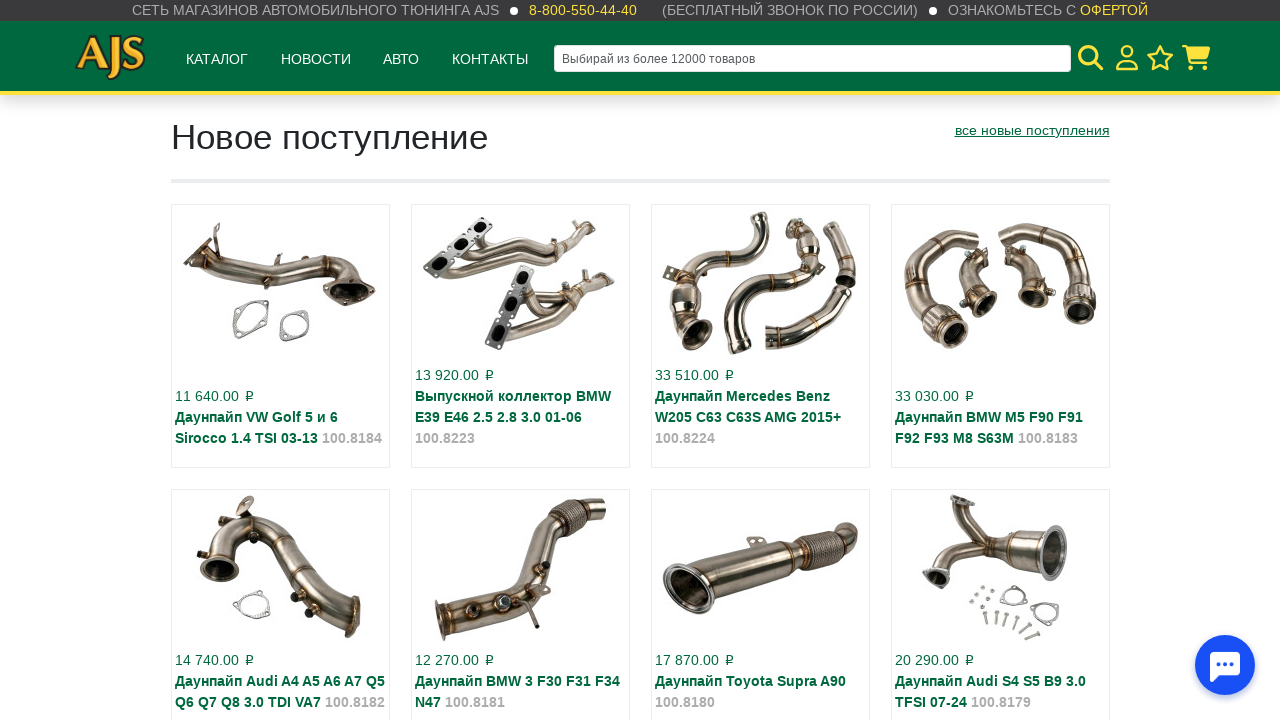

Clicked to open collapsed messenger widget at (1225, 665) on xpath=//div[@id="carrotquest-messenger-collapsed-container"]/div/div/iframe >> i
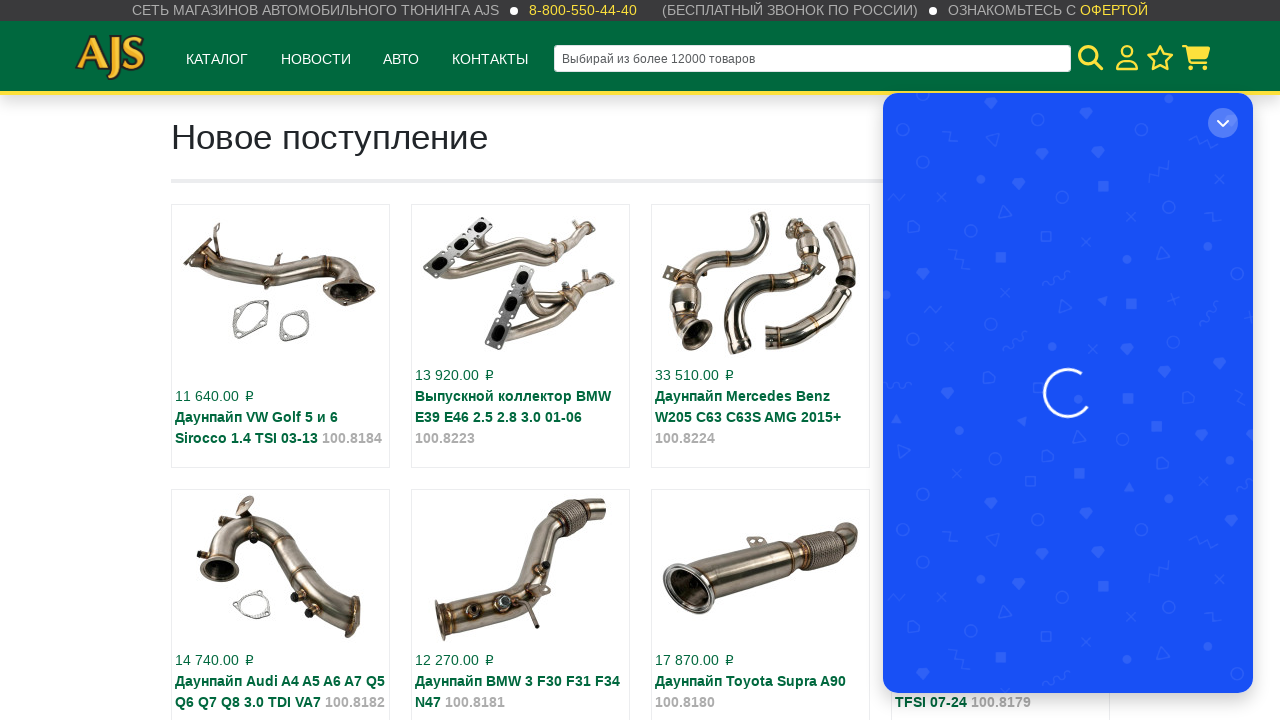

Waited for messenger to open (2 seconds)
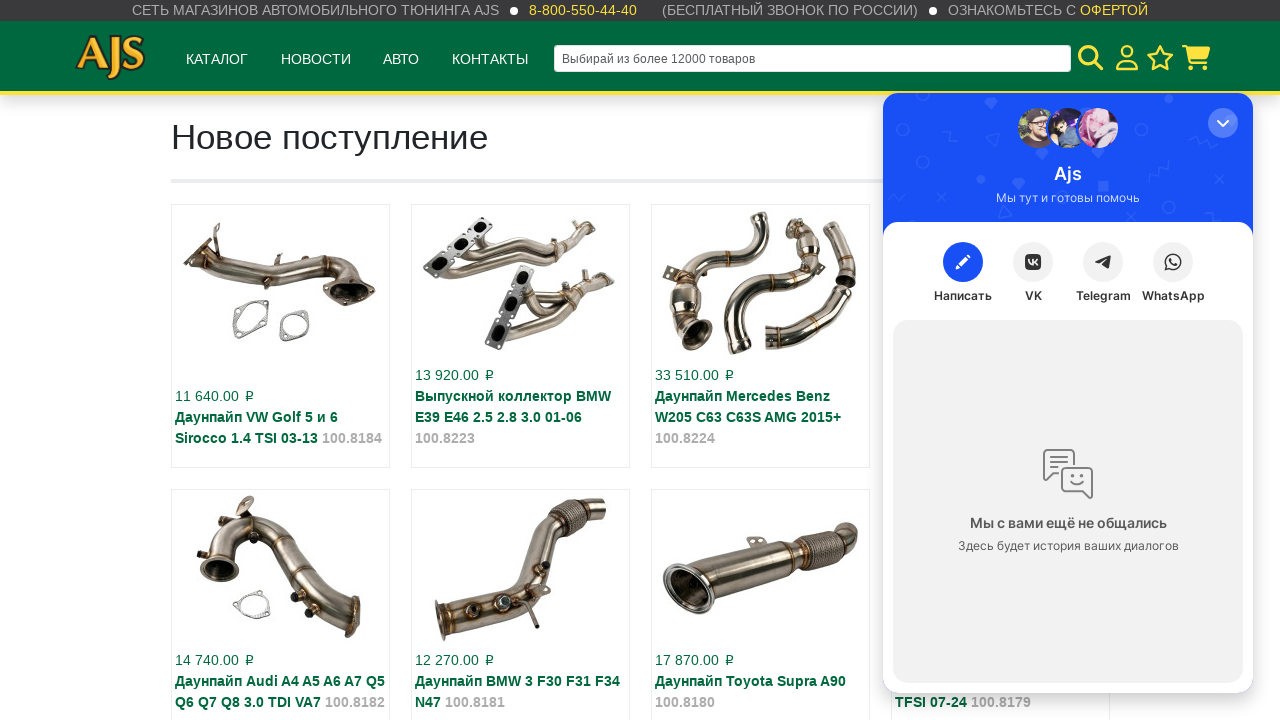

Switched to main messenger frame
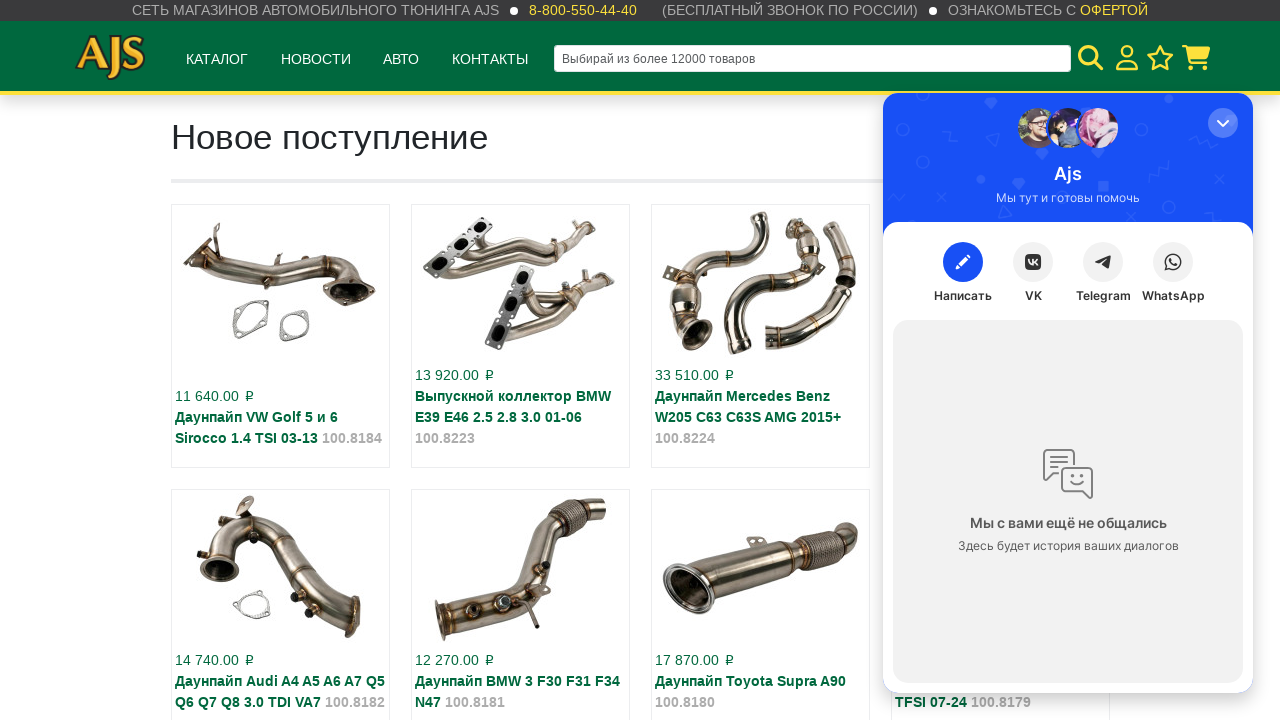

Clicked button inside messenger frame at (963, 262) on #carrot-messenger-frame >> internal:control=enter-frame >> #carrotquest-messenge
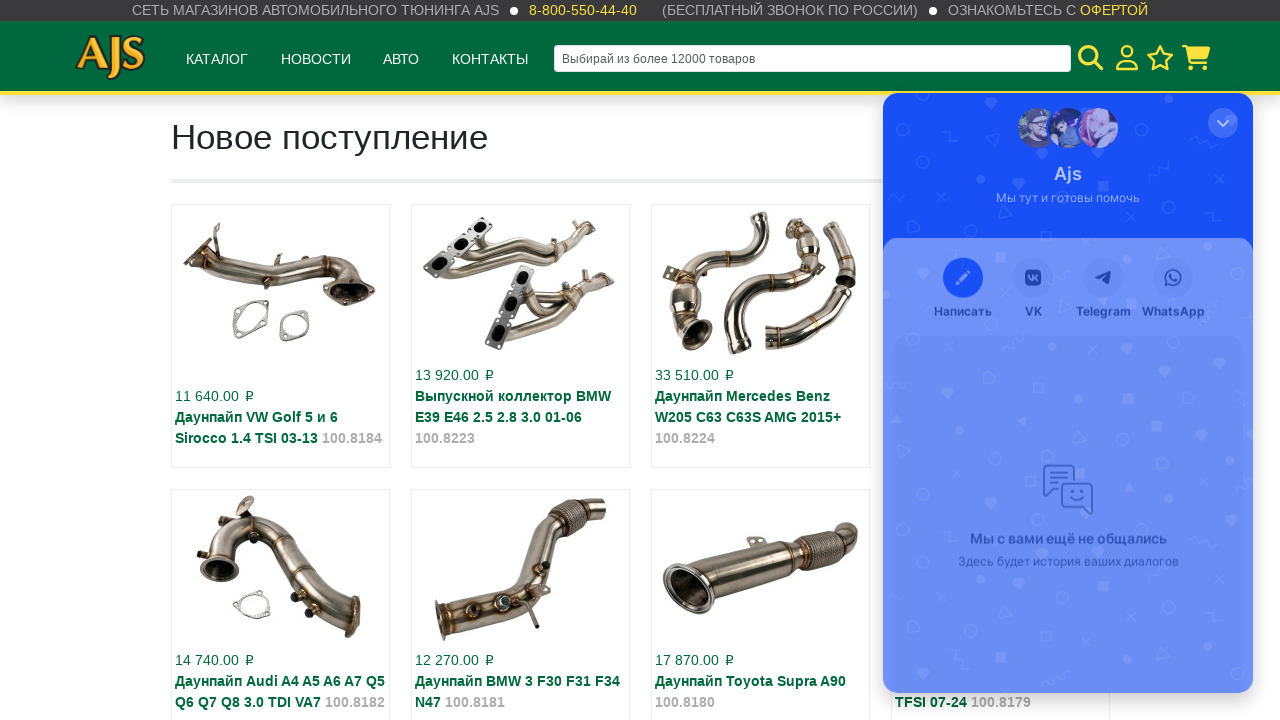

Waited for input field to be ready (2 seconds)
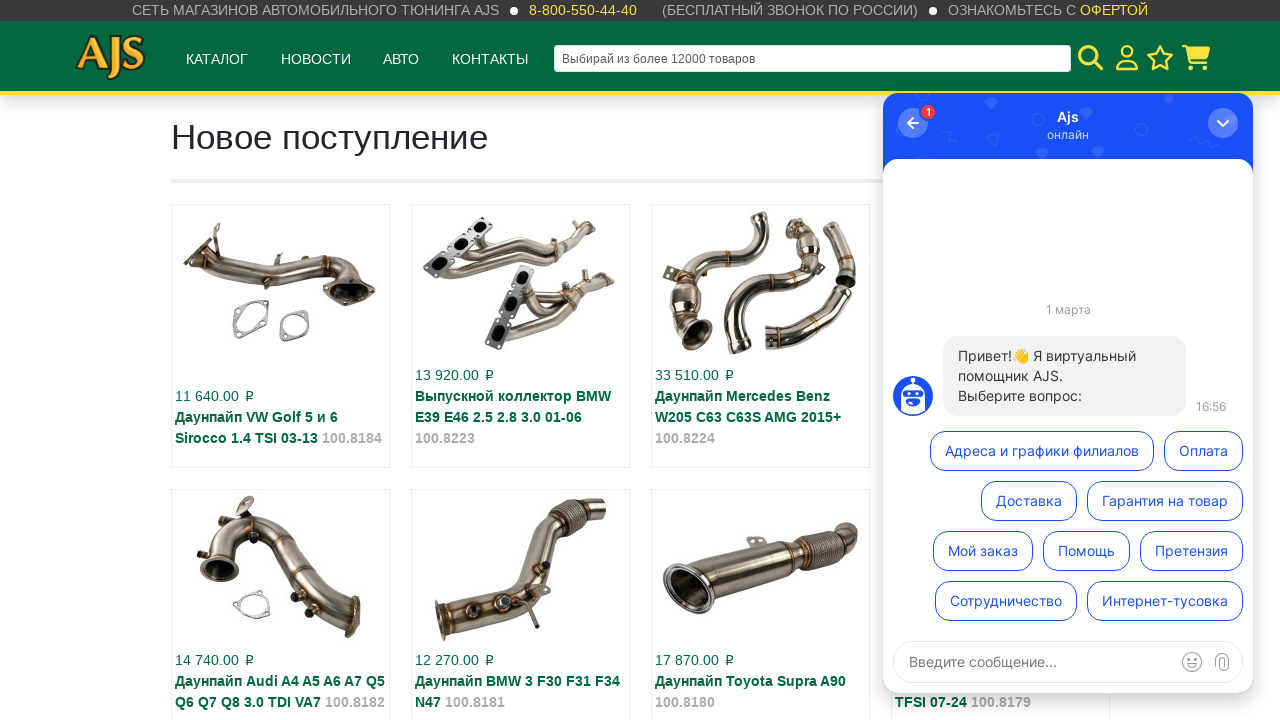

Typed message 'Добрый вечер' into text field on #carrot-messenger-frame >> internal:control=enter-frame >> #opened-textfield
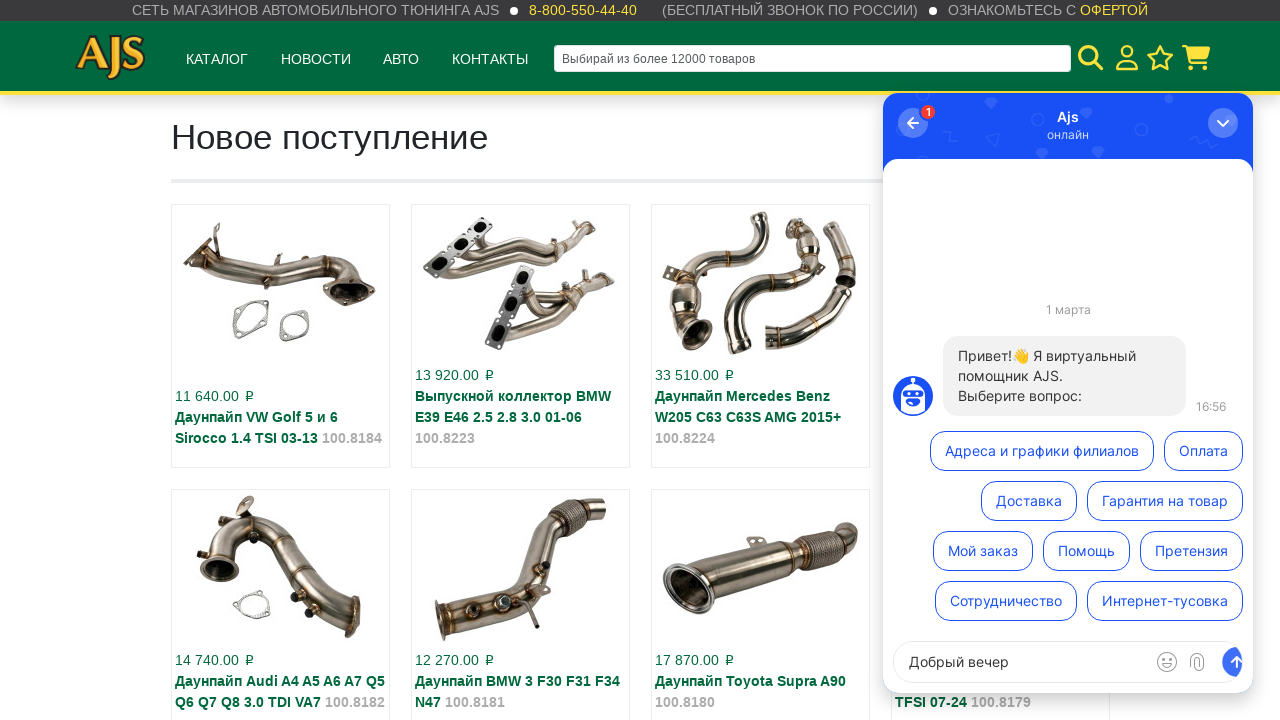

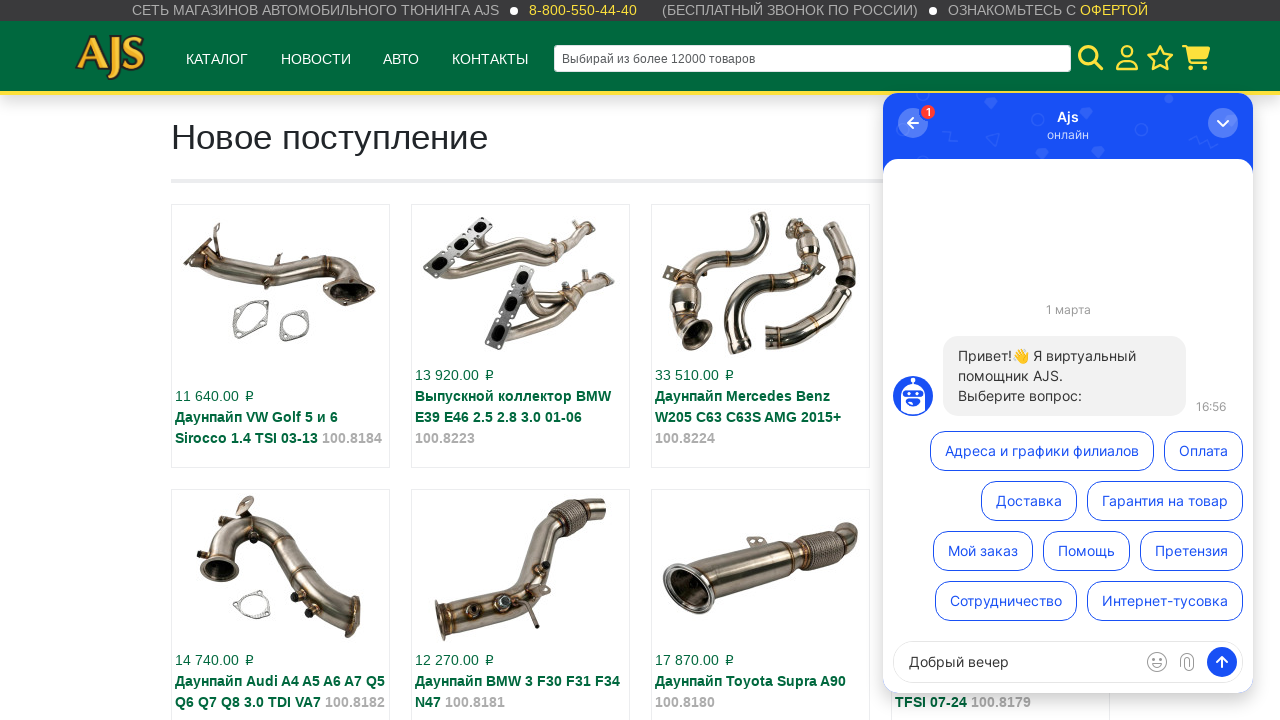